Navigates to Gmail homepage, clicks the Help link which opens a new window, then switches to the new window to verify it opened correctly.

Starting URL: https://www.gmail.com

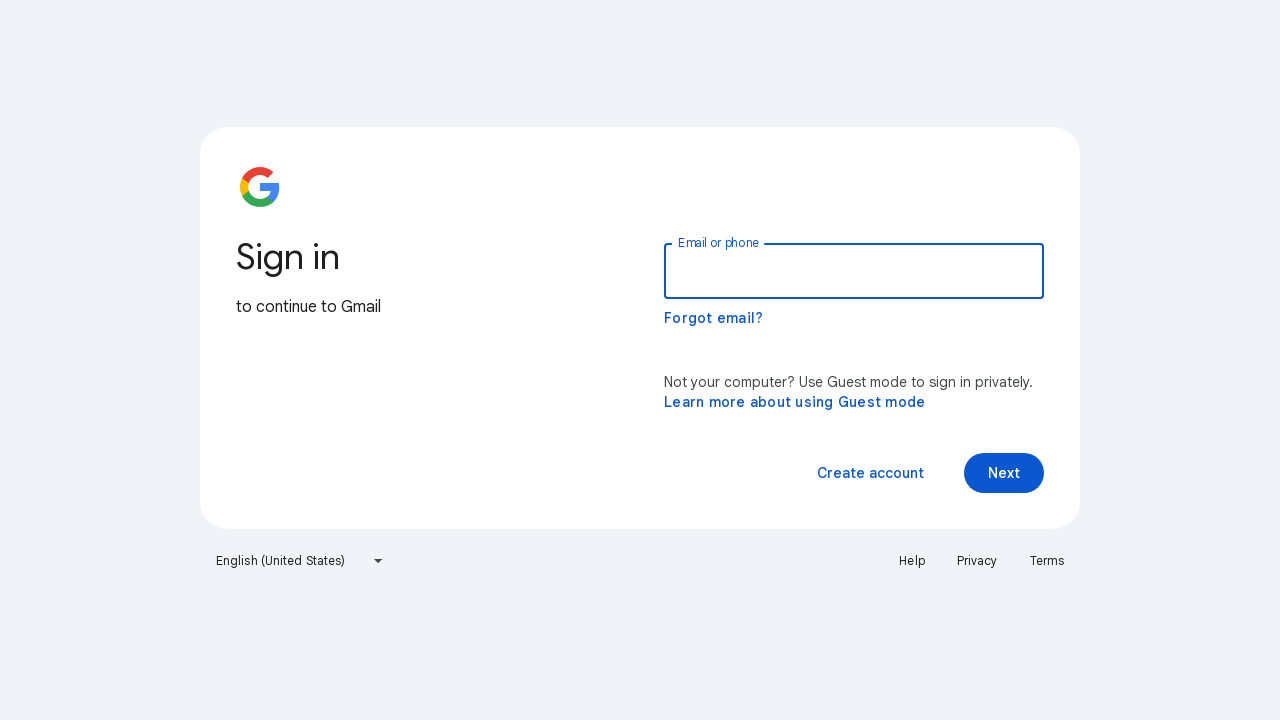

Clicked Help link which opened a new window at (912, 561) on a:text('Help')
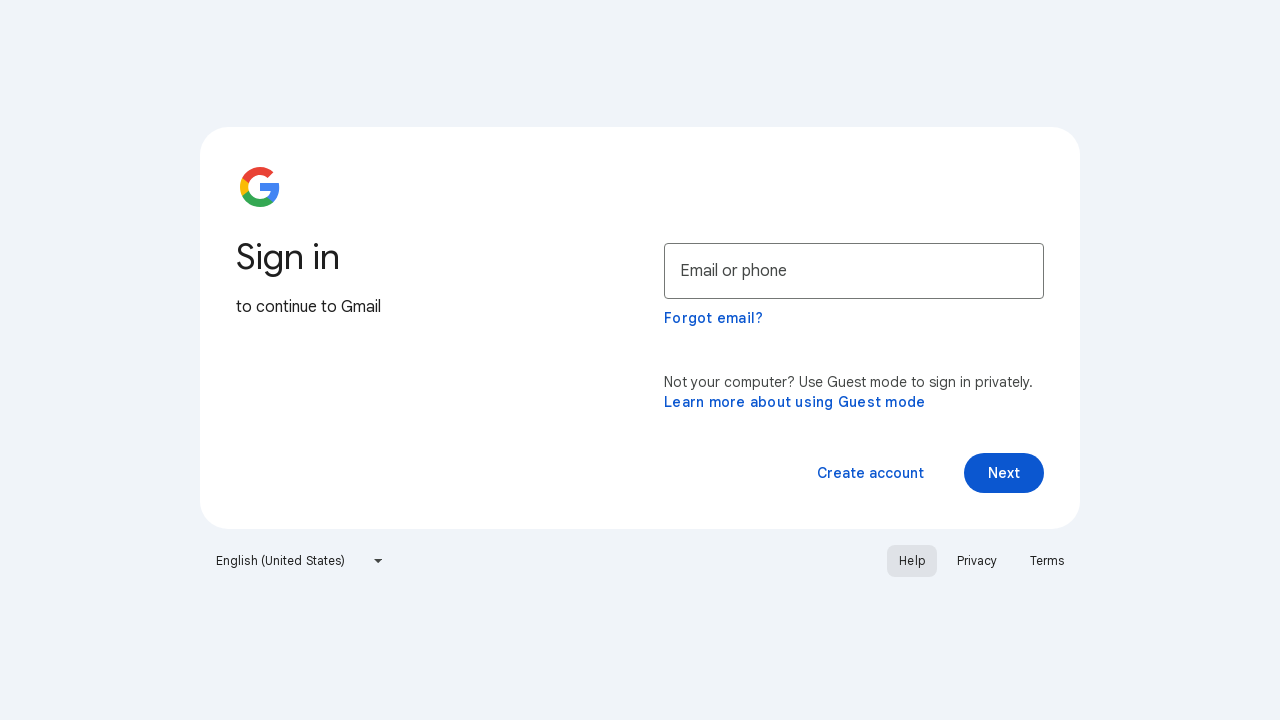

Captured new page/window from Help link click
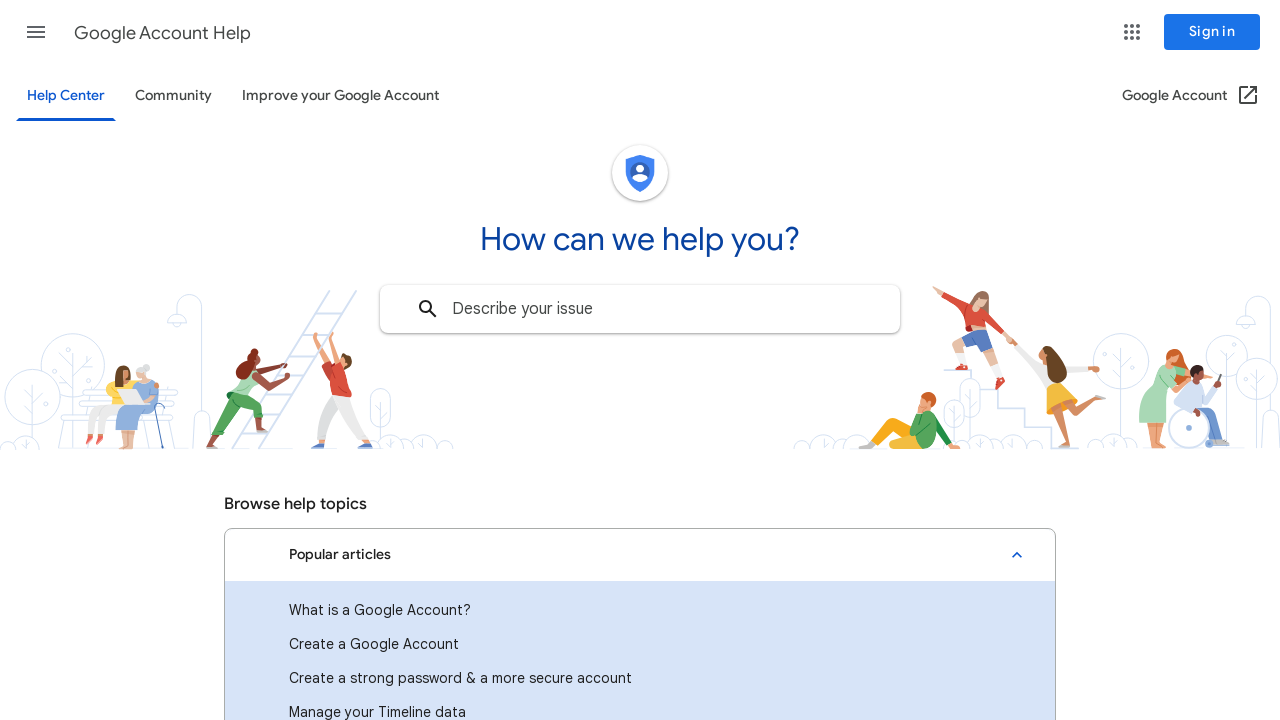

New page finished loading
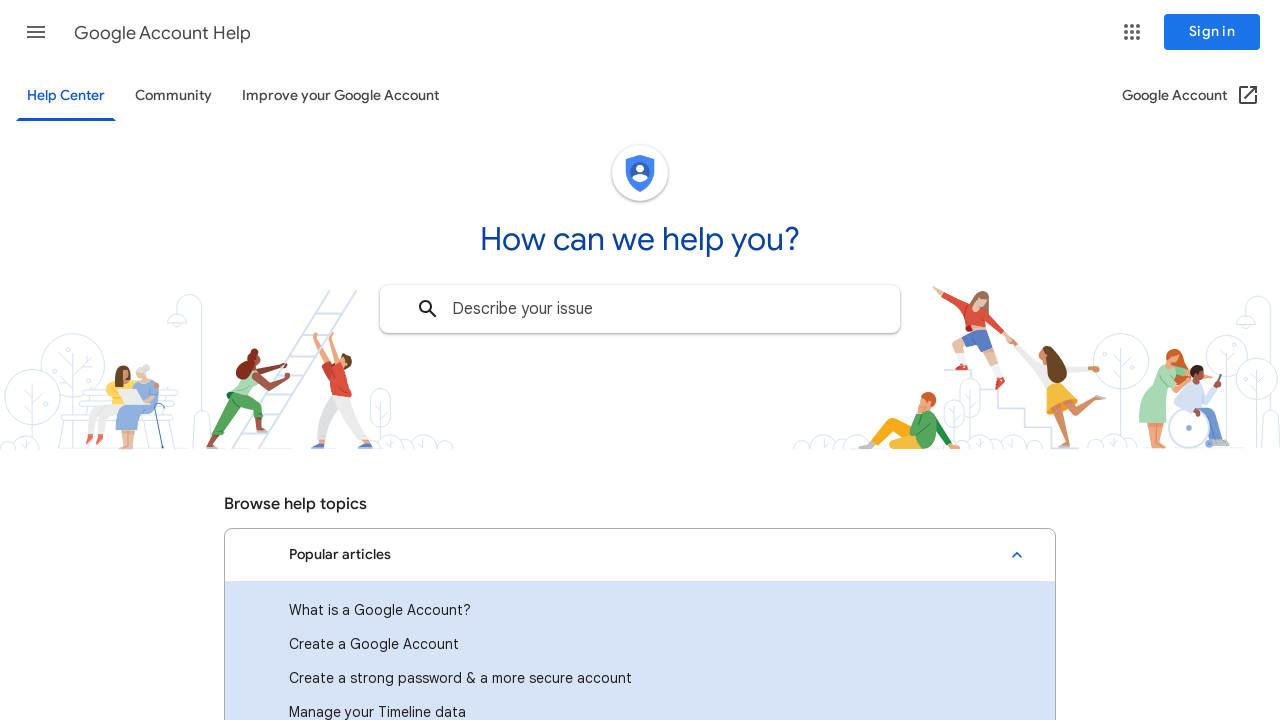

Verified new page title exists
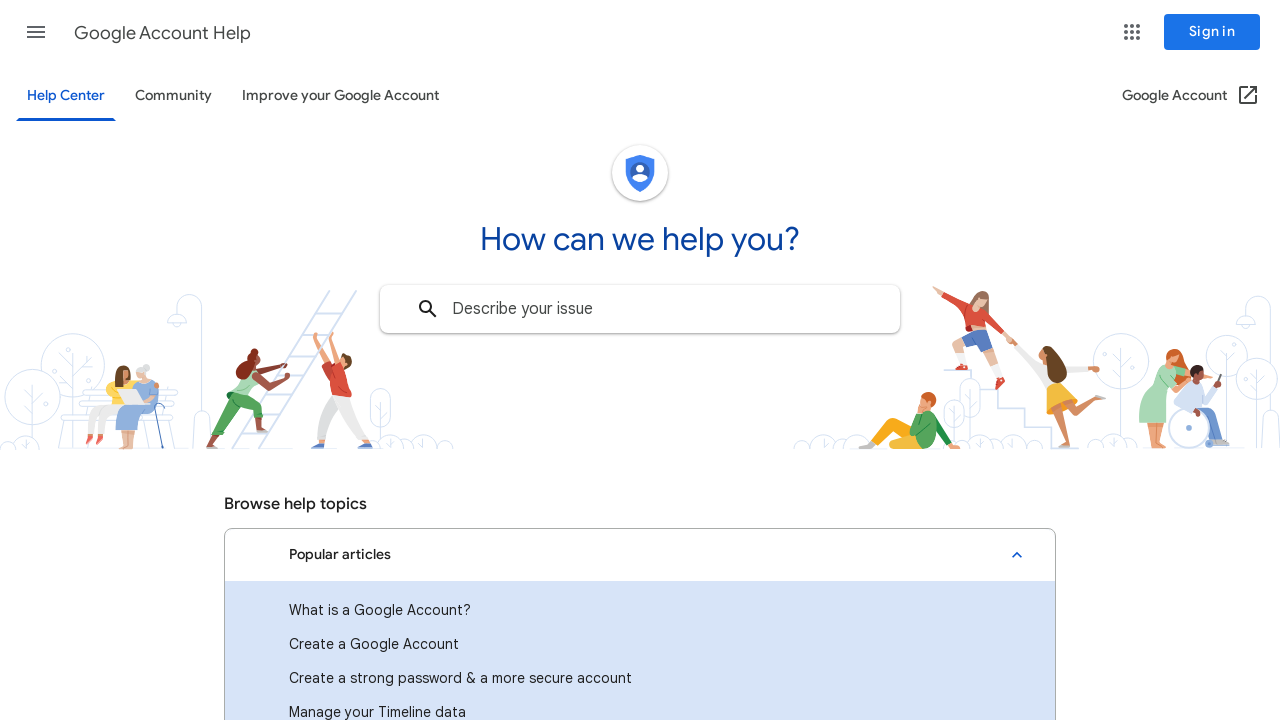

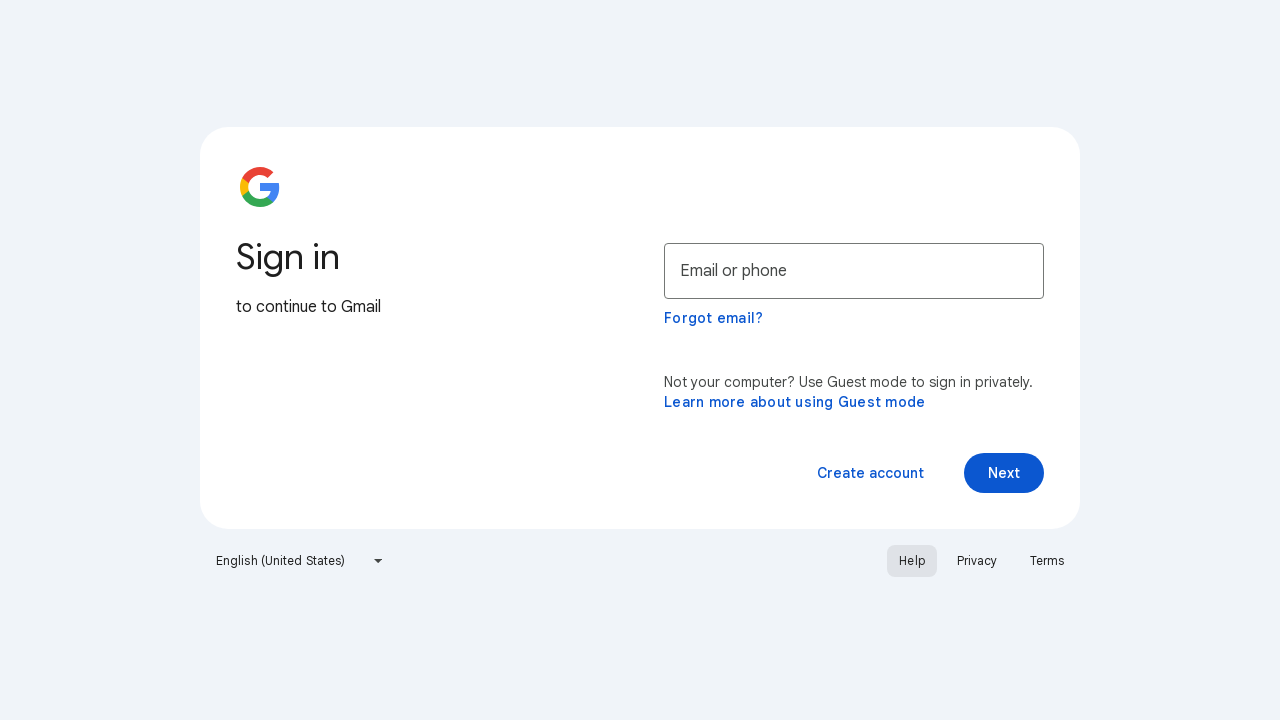